Tests handling multiple browser windows by clicking a link that opens a new tab, switching to the new tab, and then closing it

Starting URL: https://seleniumsample.blogspot.com/

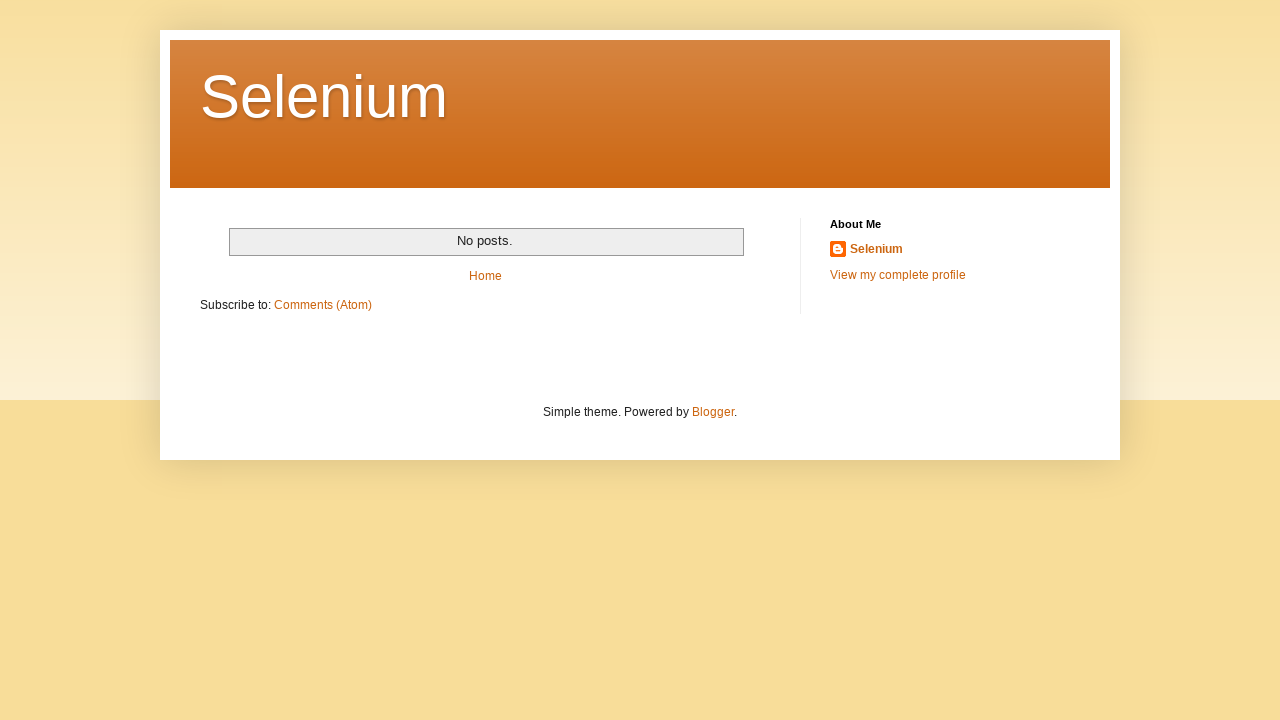

Clicked 'Blogger' link to open new tab at (713, 412) on xpath=//a[text()='Blogger']
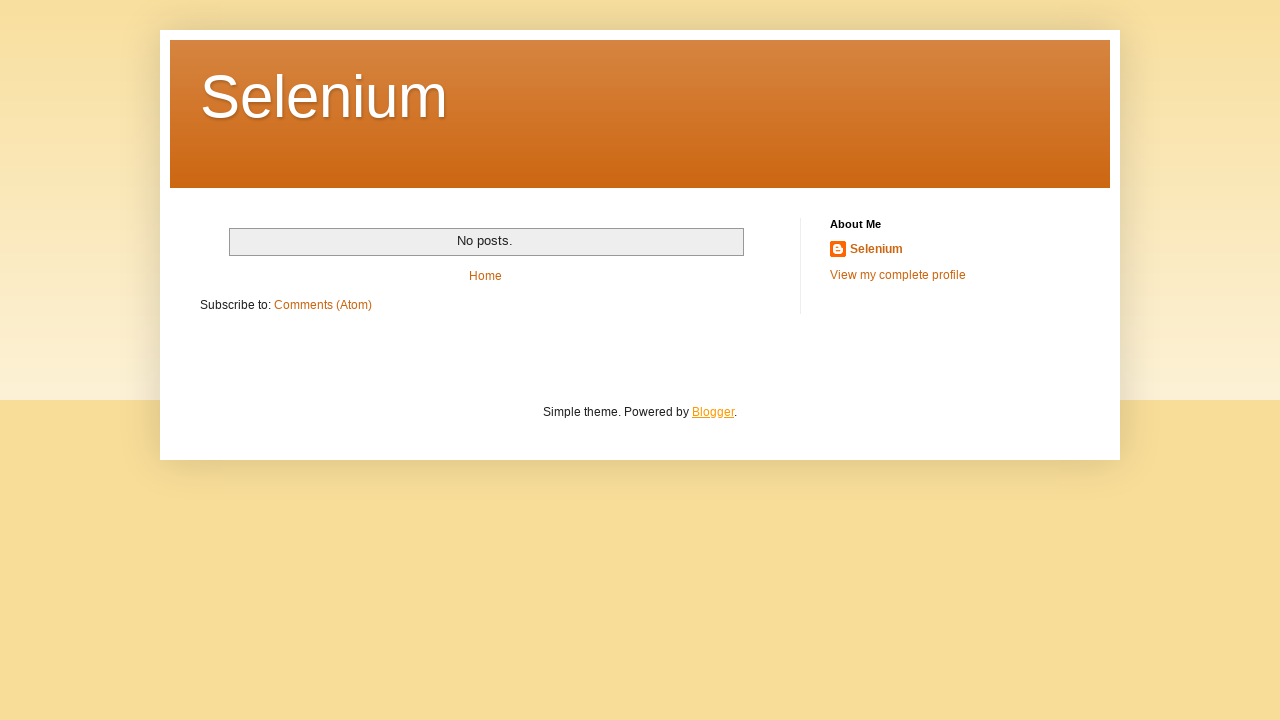

Captured reference to newly opened tab
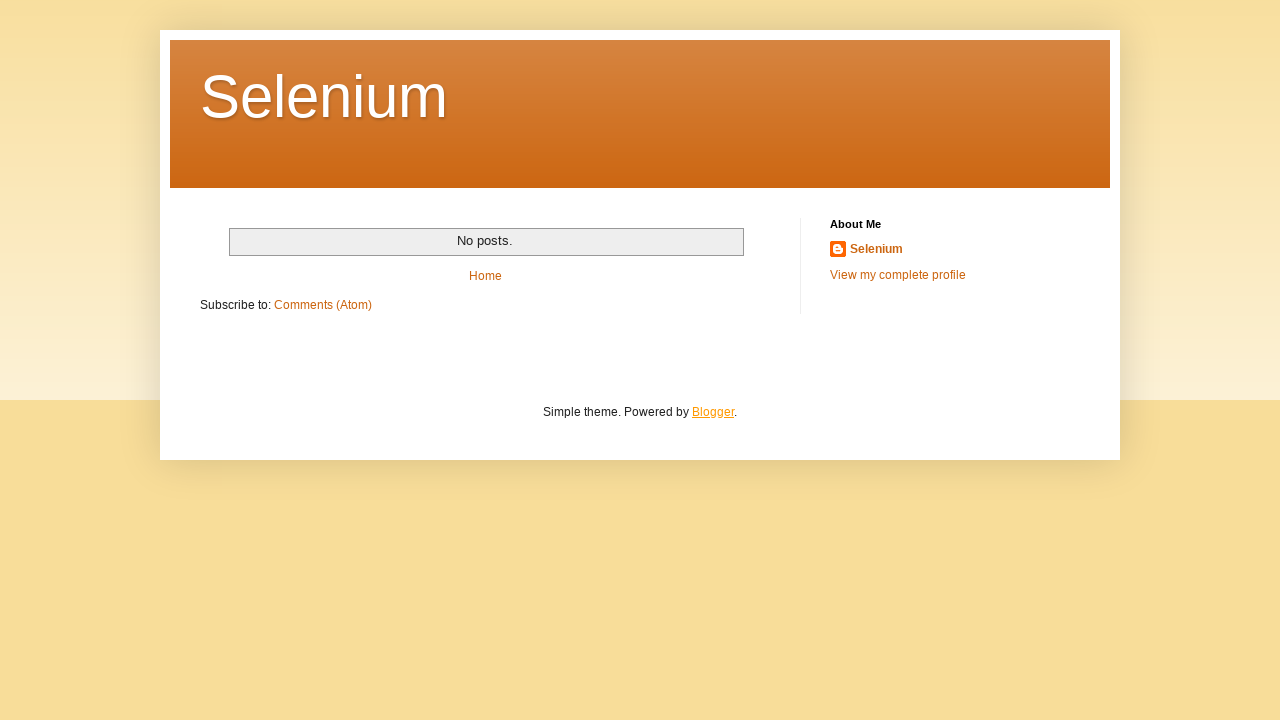

New tab finished loading
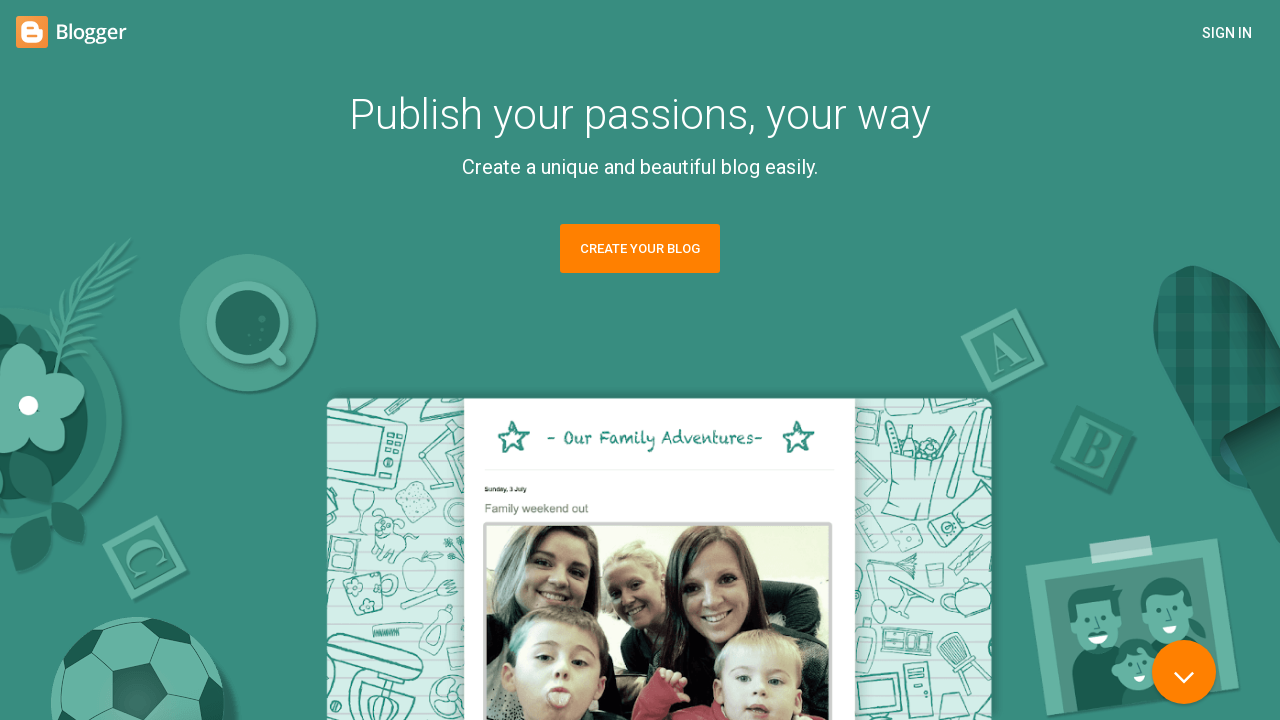

Closed the new tab
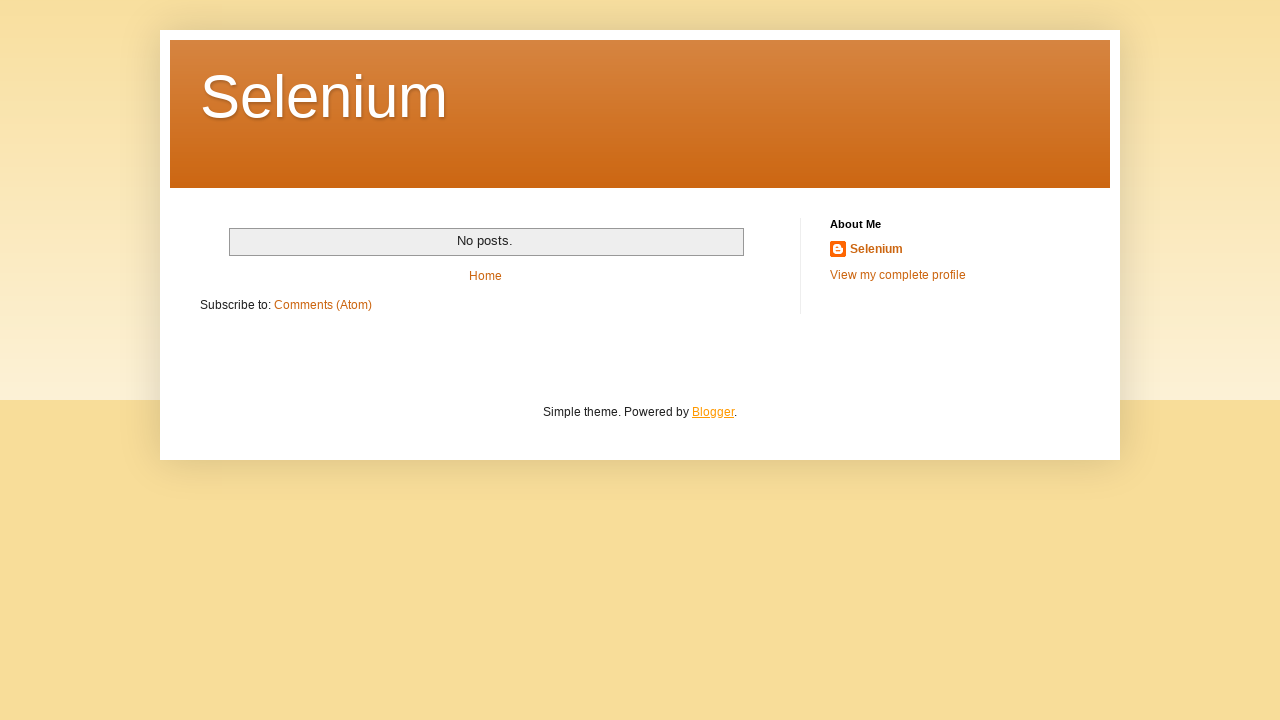

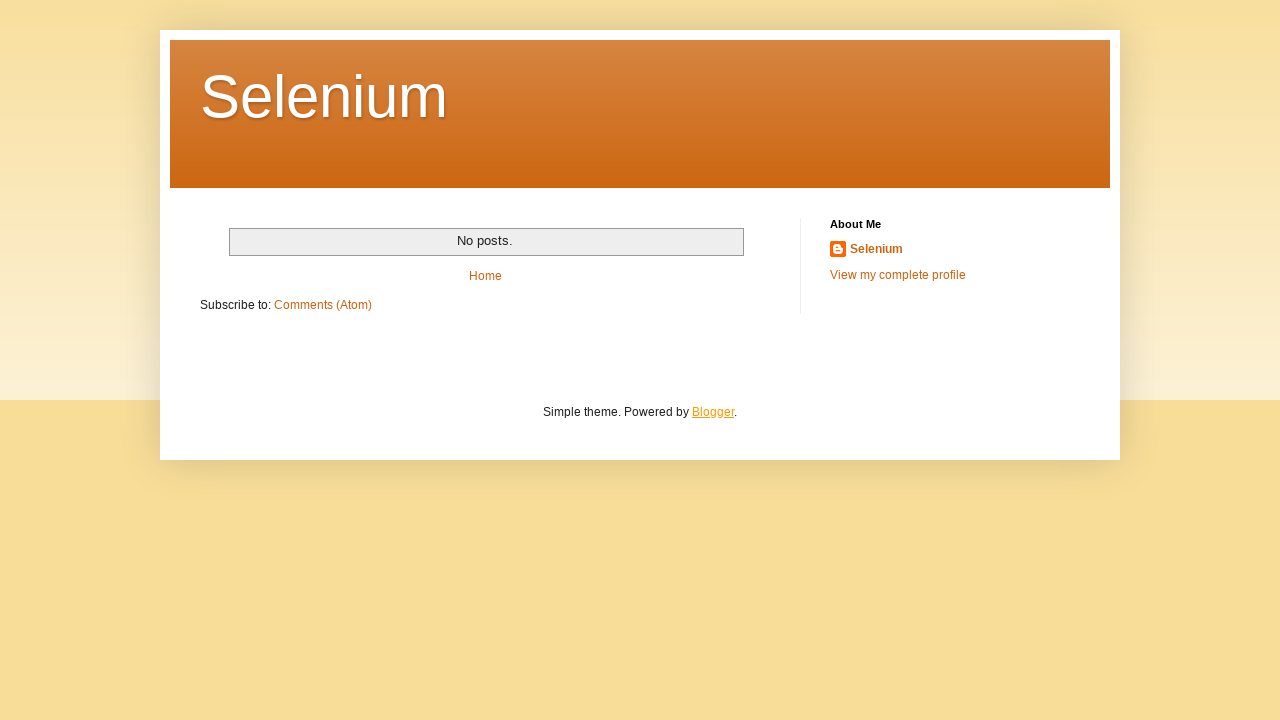